Tests clicking on the search button to open the search field

Starting URL: https://webdriver.io/docs/api

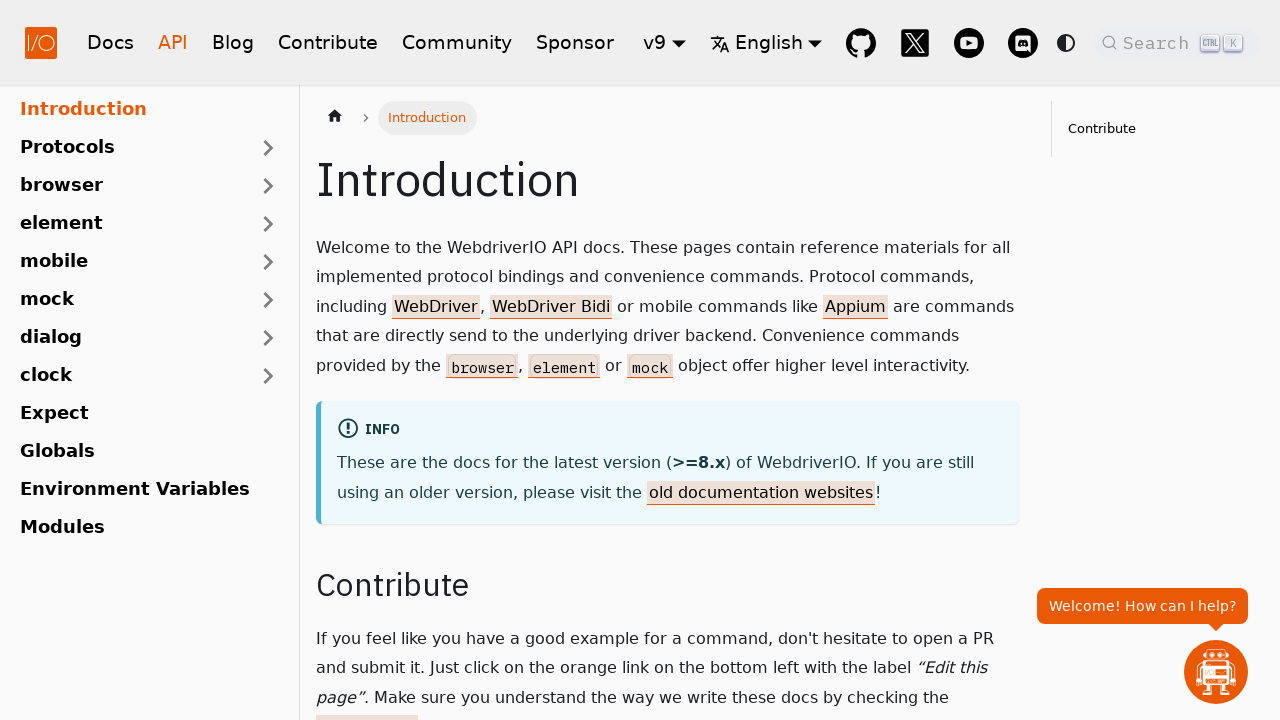

Clicked on search button placeholder to open search field at (1159, 42) on .DocSearch-Button-Placeholder
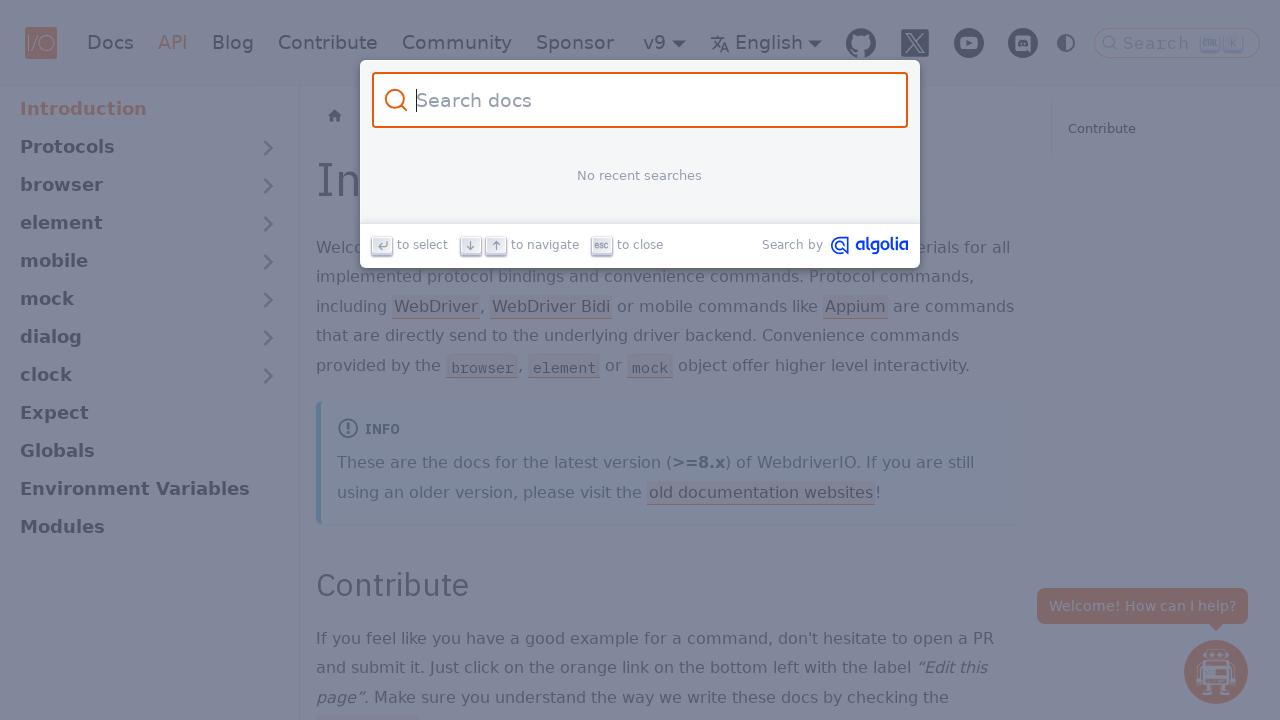

Search modal appeared with input field ready
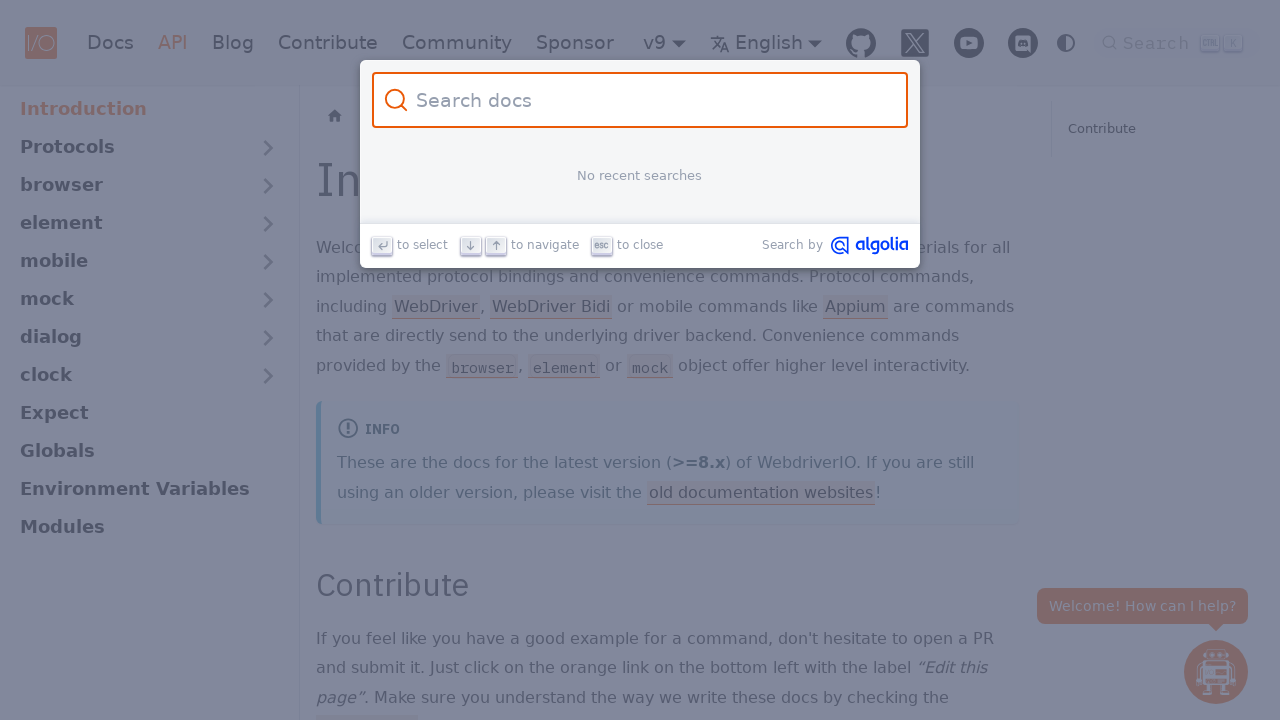

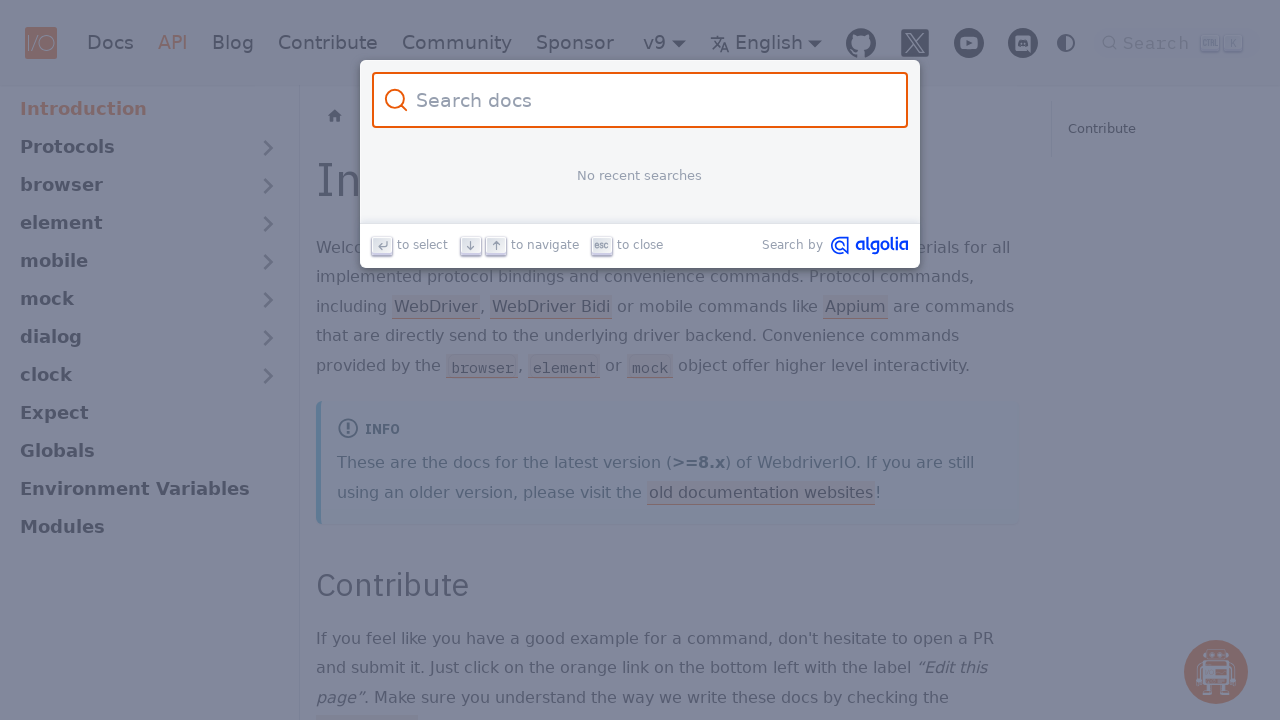